Navigates to Rediff.com homepage and clicks on the sign-in link

Starting URL: http://www.rediff.com/

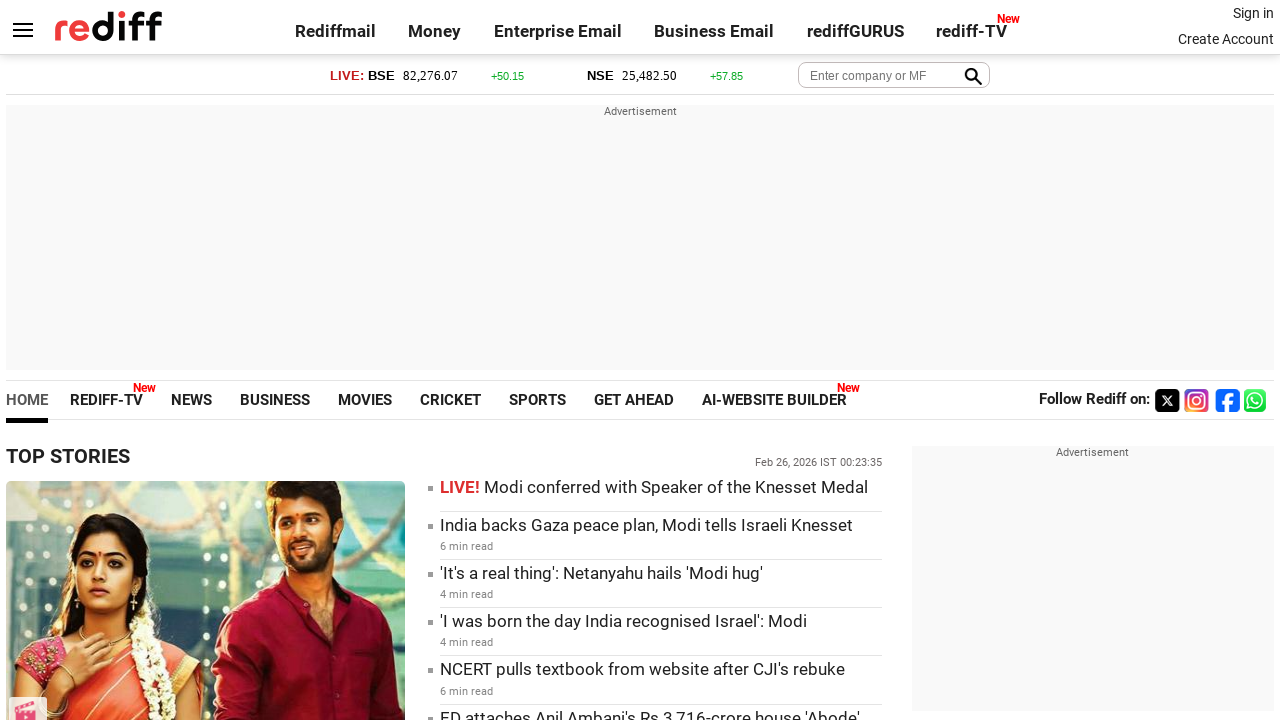

Navigated to Rediff.com homepage
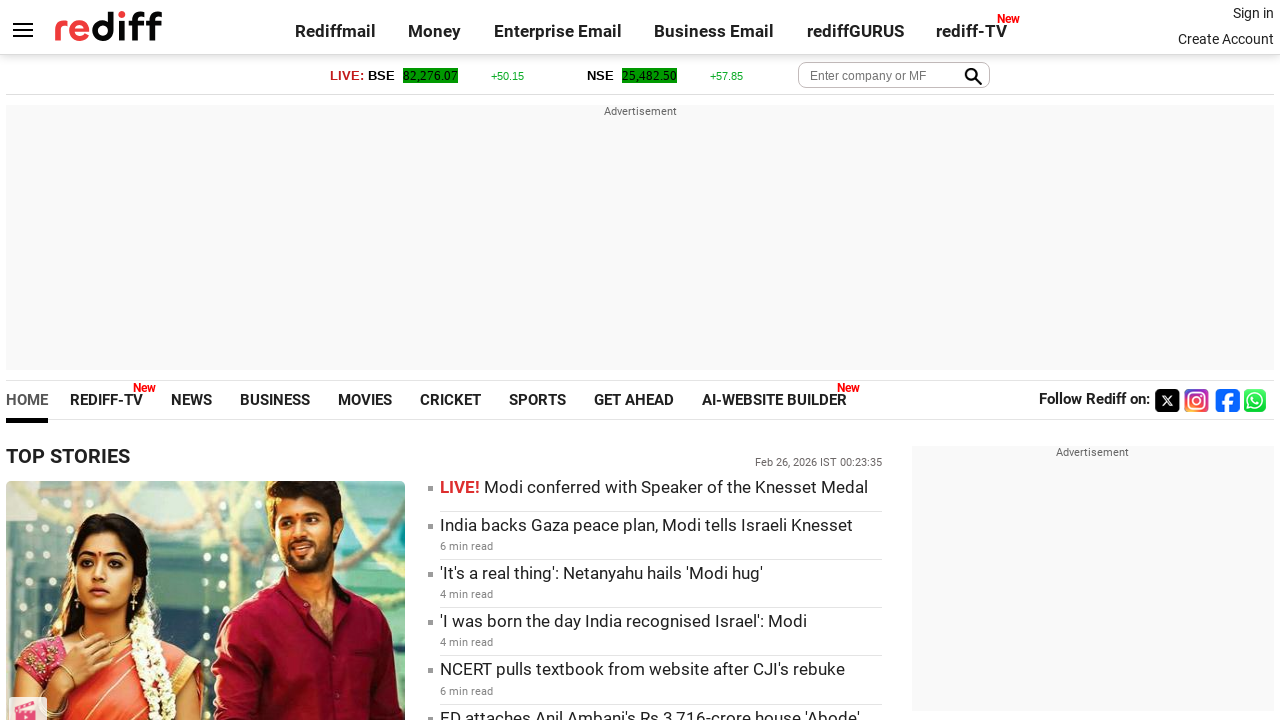

Clicked on the sign-in link at (1253, 13) on xpath=//*[@id='signin_info']/a[1]
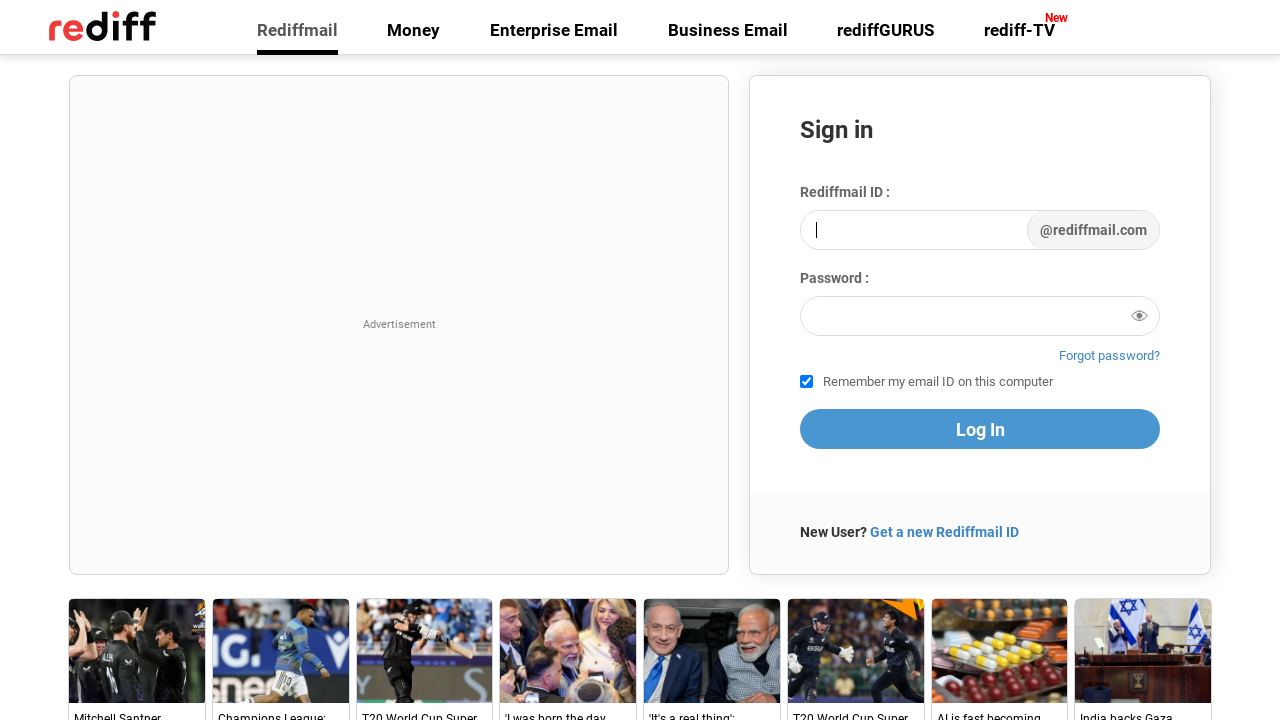

Waited for page to reach network idle state
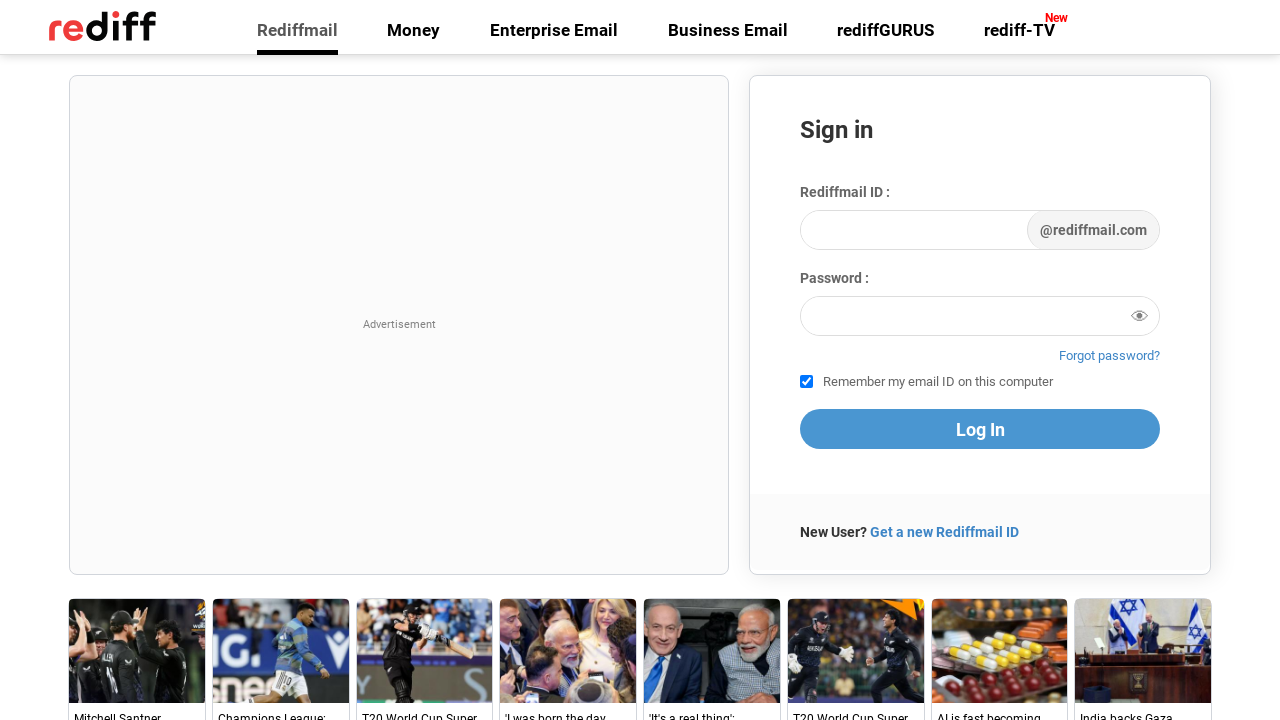

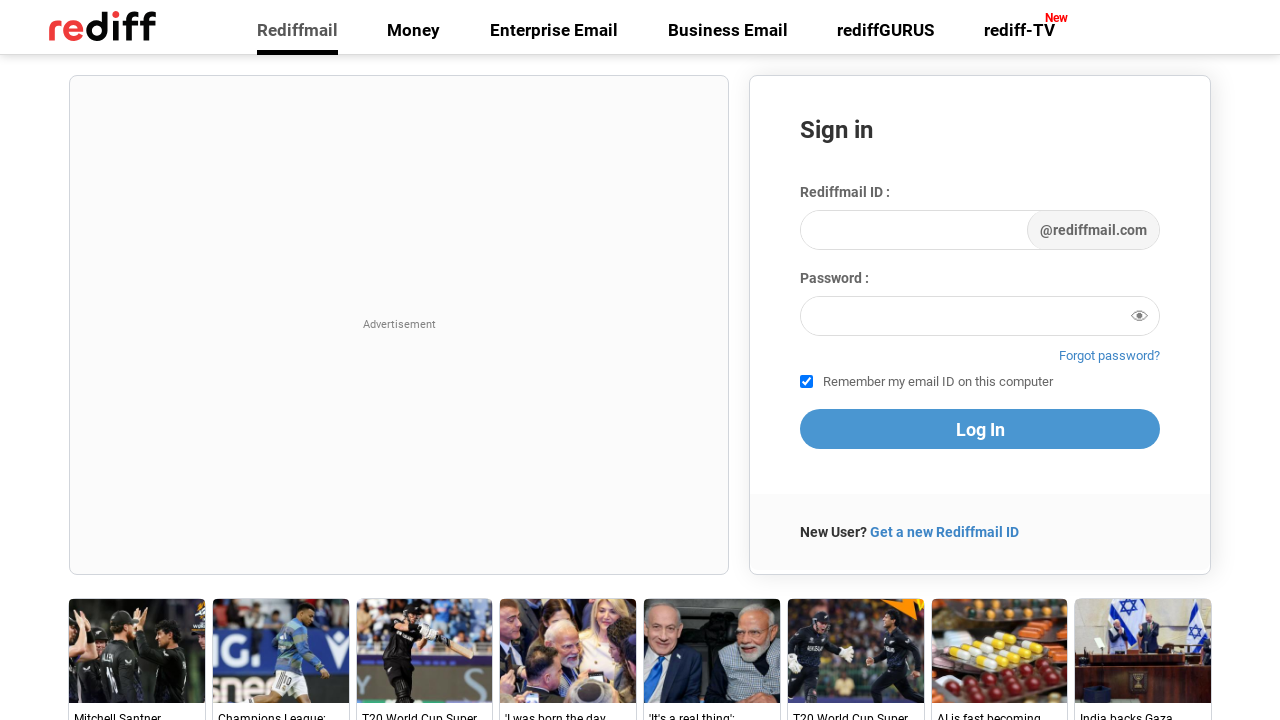